Tests the datepicker functionality by entering a date value and submitting it with the Enter key

Starting URL: https://formy-project.herokuapp.com/datepicker

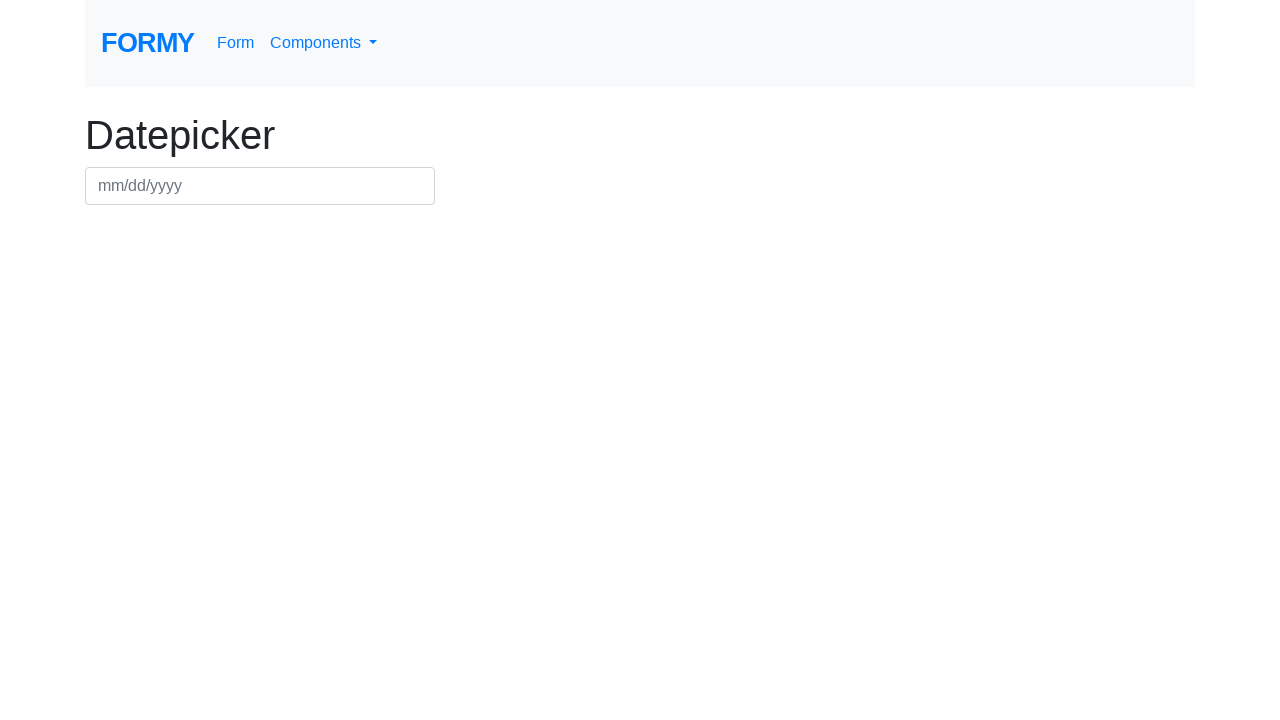

Filled datepicker input with date 03/12/2020 on #datepicker
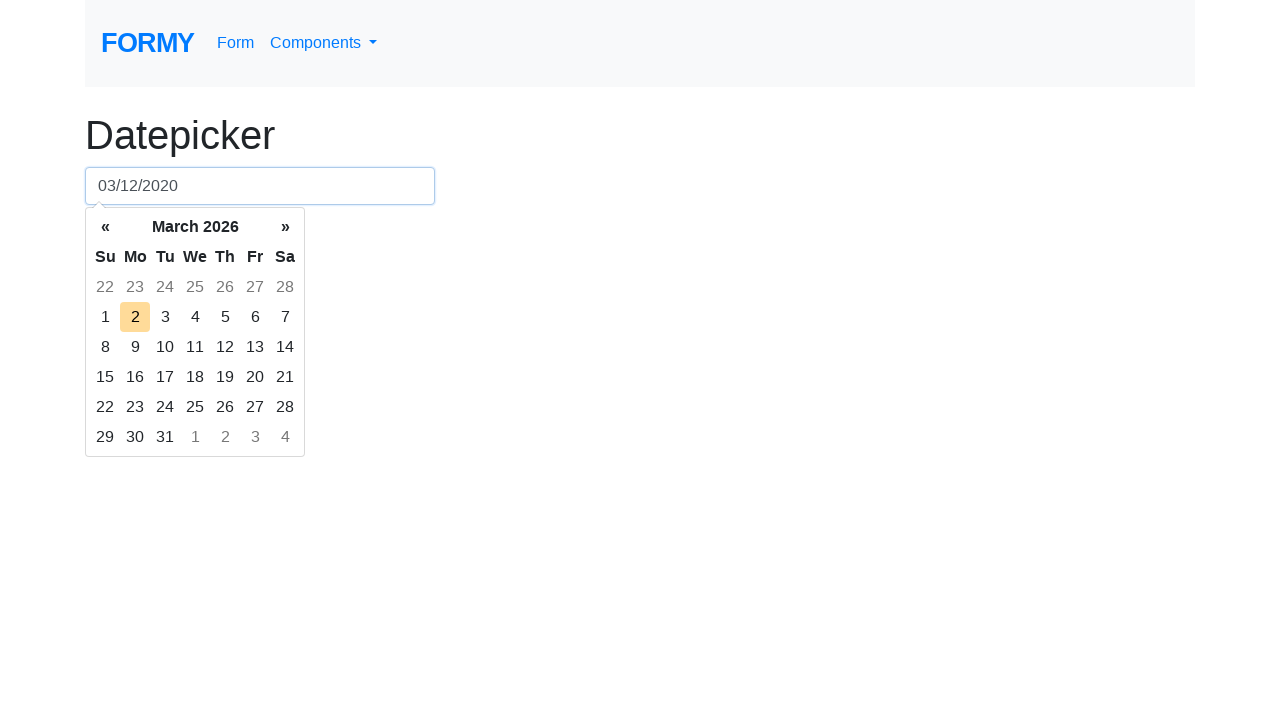

Pressed Enter to confirm date selection on #datepicker
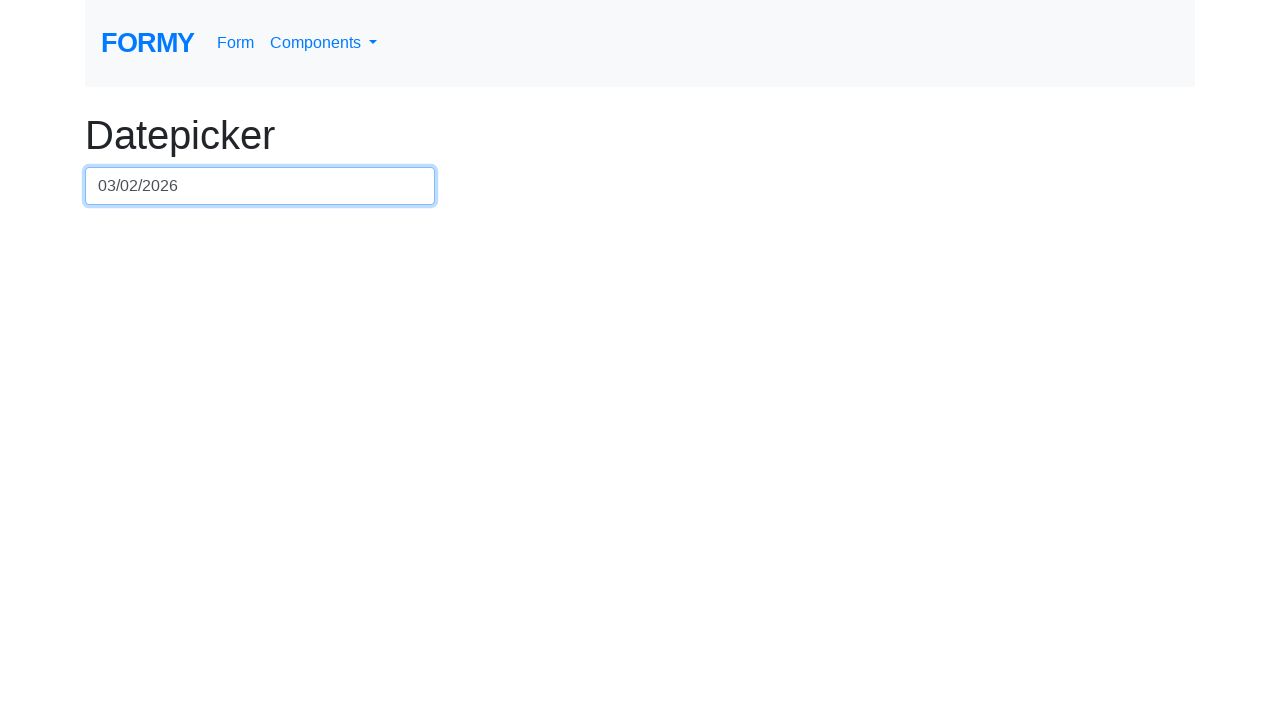

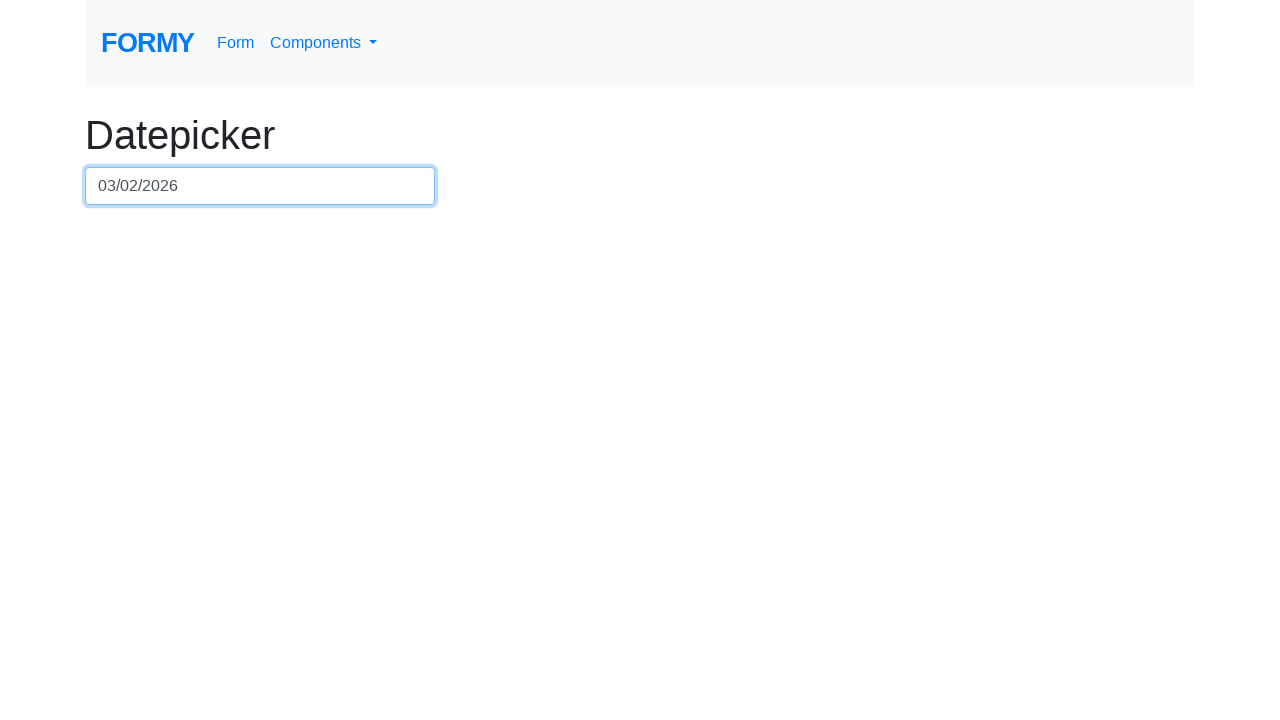